Tests keyboard key press functionality by sending the space key to an input element and verifying the result text displays the correct key pressed.

Starting URL: http://the-internet.herokuapp.com/key_presses

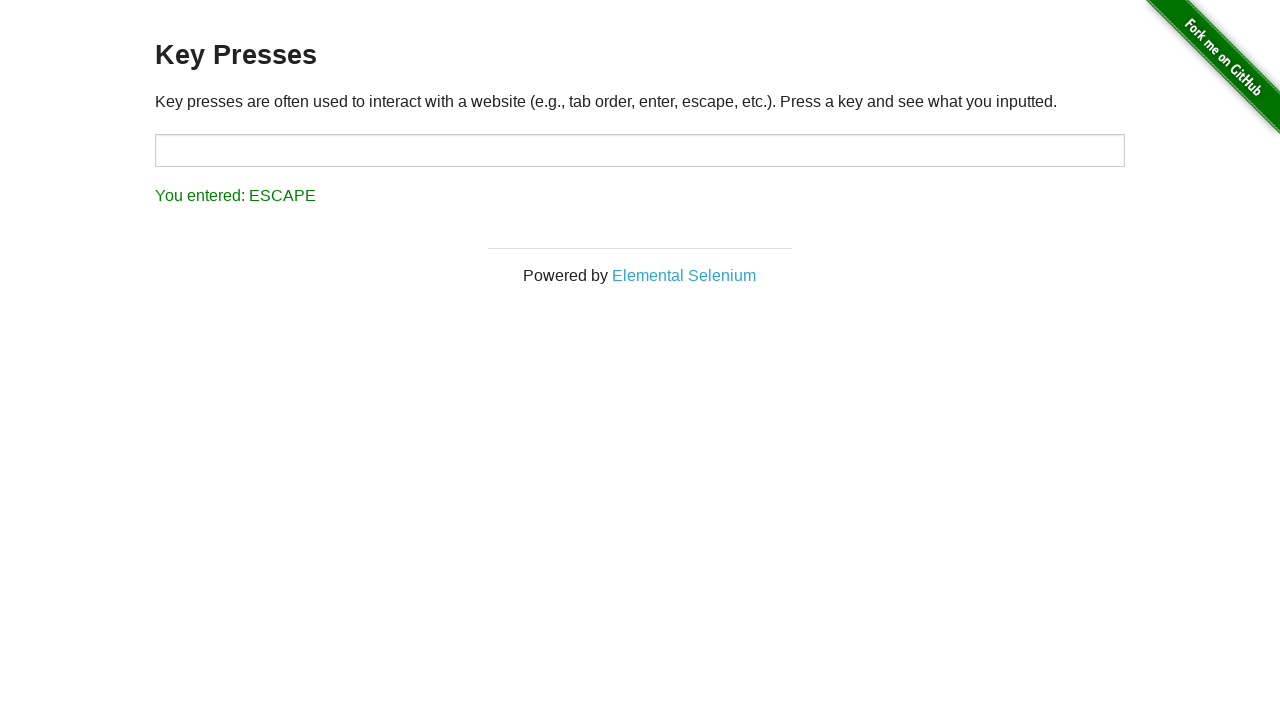

Pressed Space key on target input element on #target
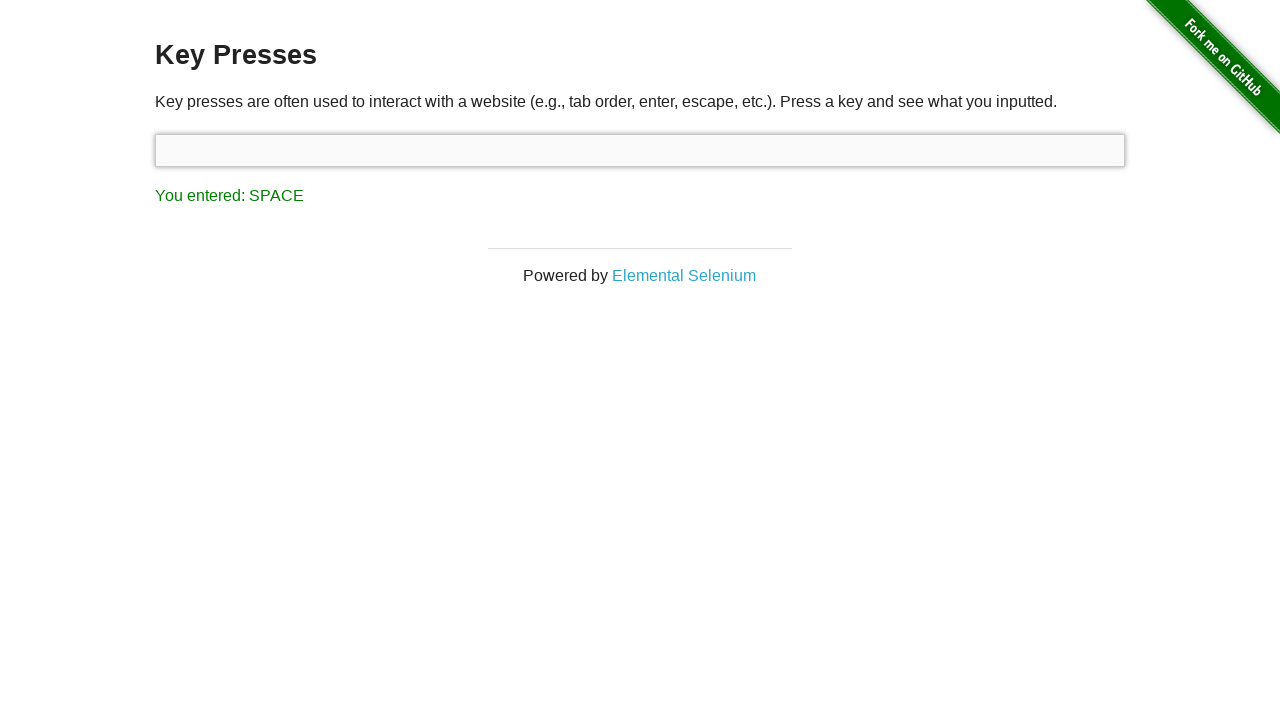

Result element loaded after Space key press
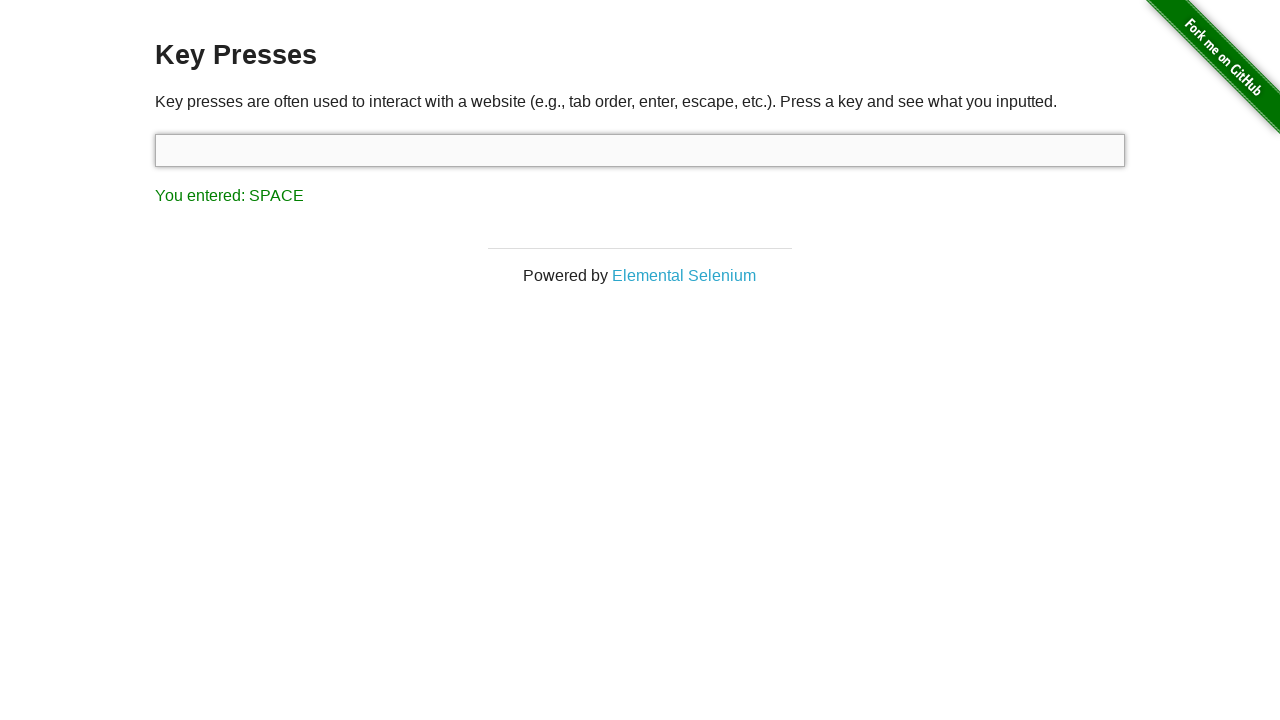

Retrieved result text: 'You entered: SPACE'
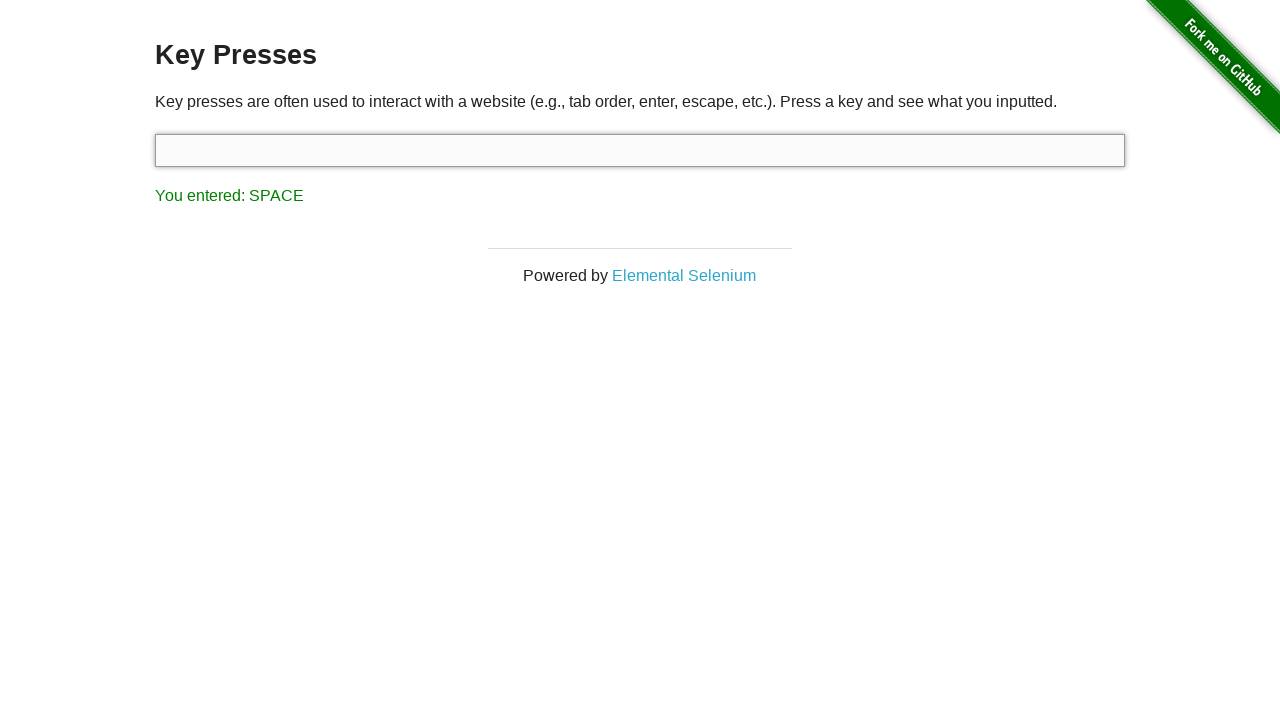

Verified result text shows 'You entered: SPACE'
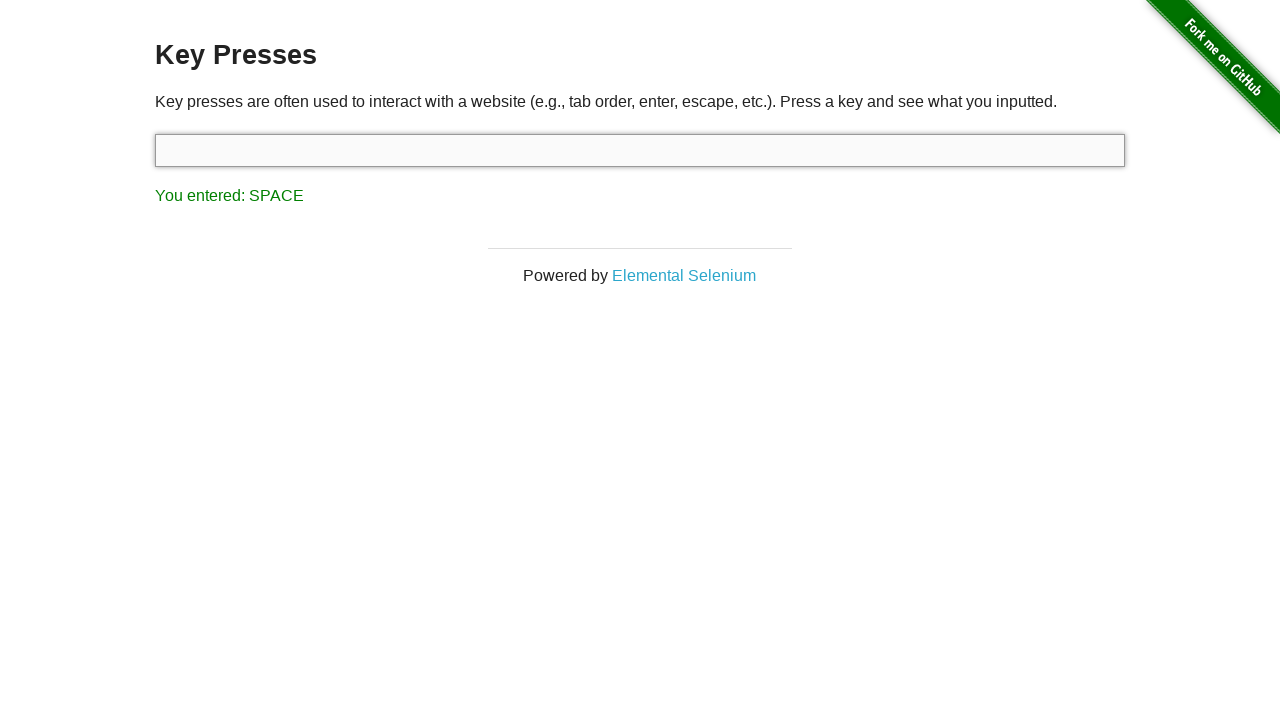

Pressed Tab key using keyboard
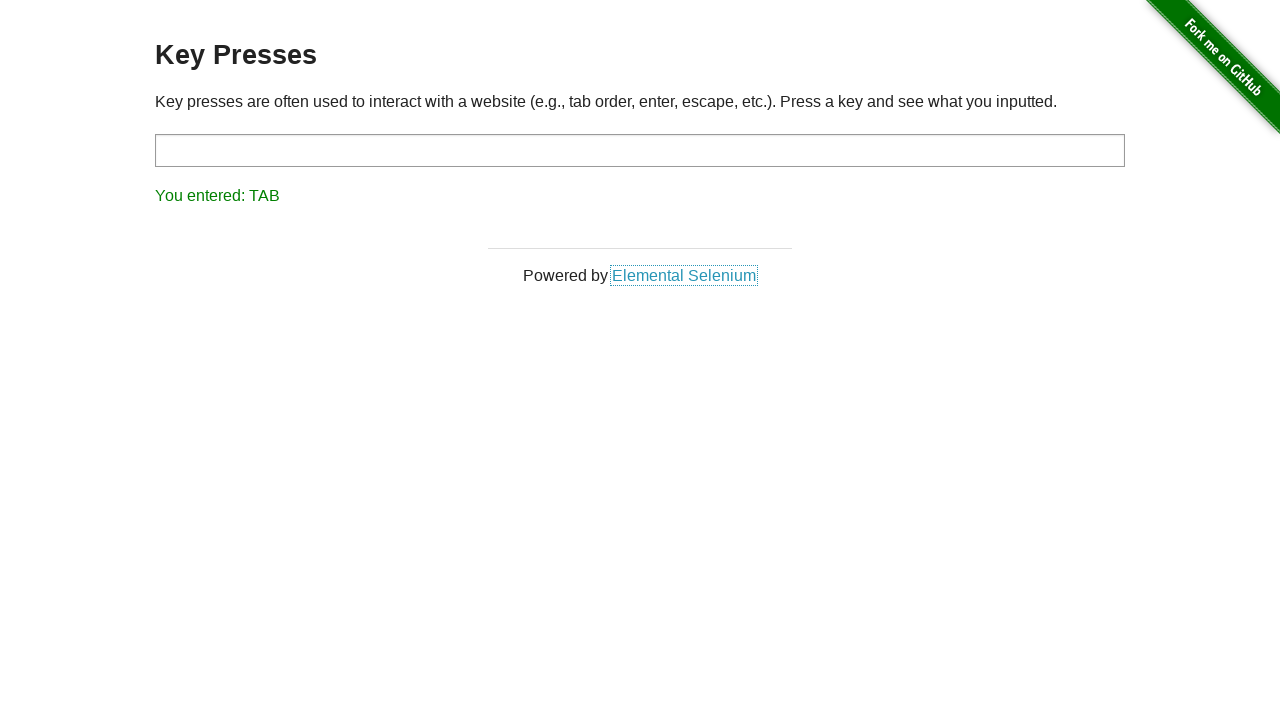

Retrieved result text after Tab press: 'You entered: TAB'
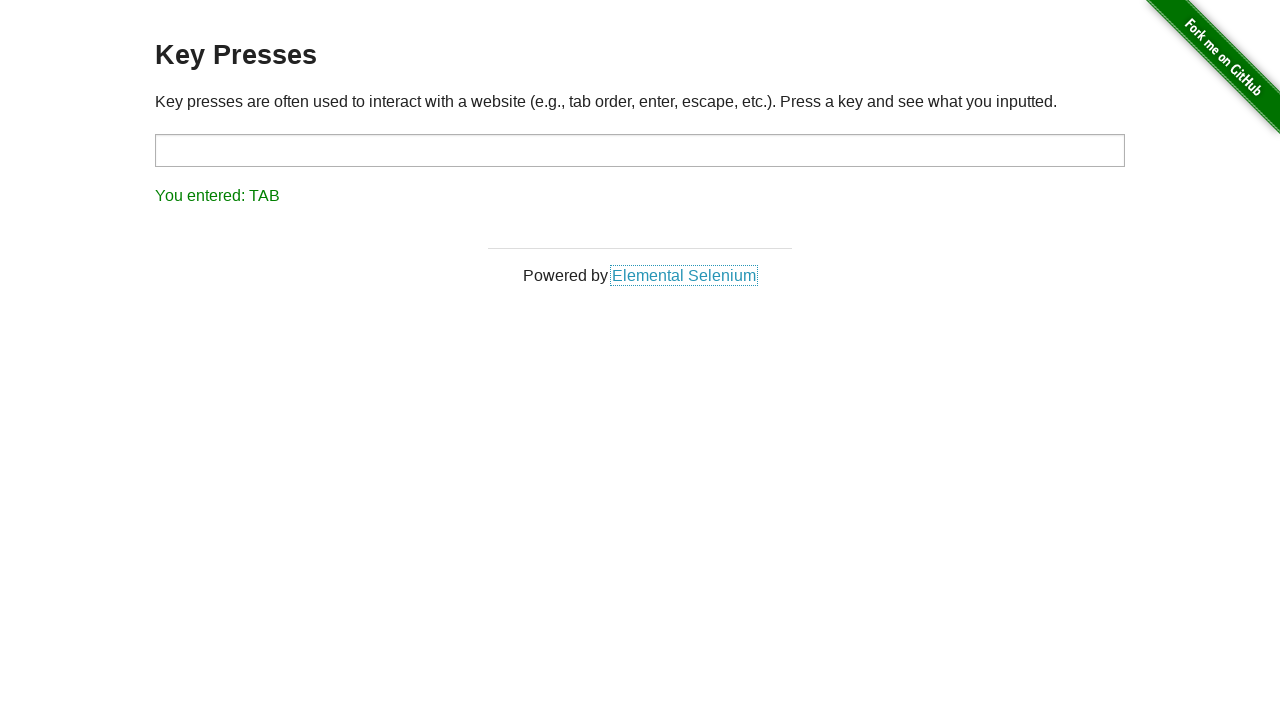

Verified result text shows 'You entered: TAB'
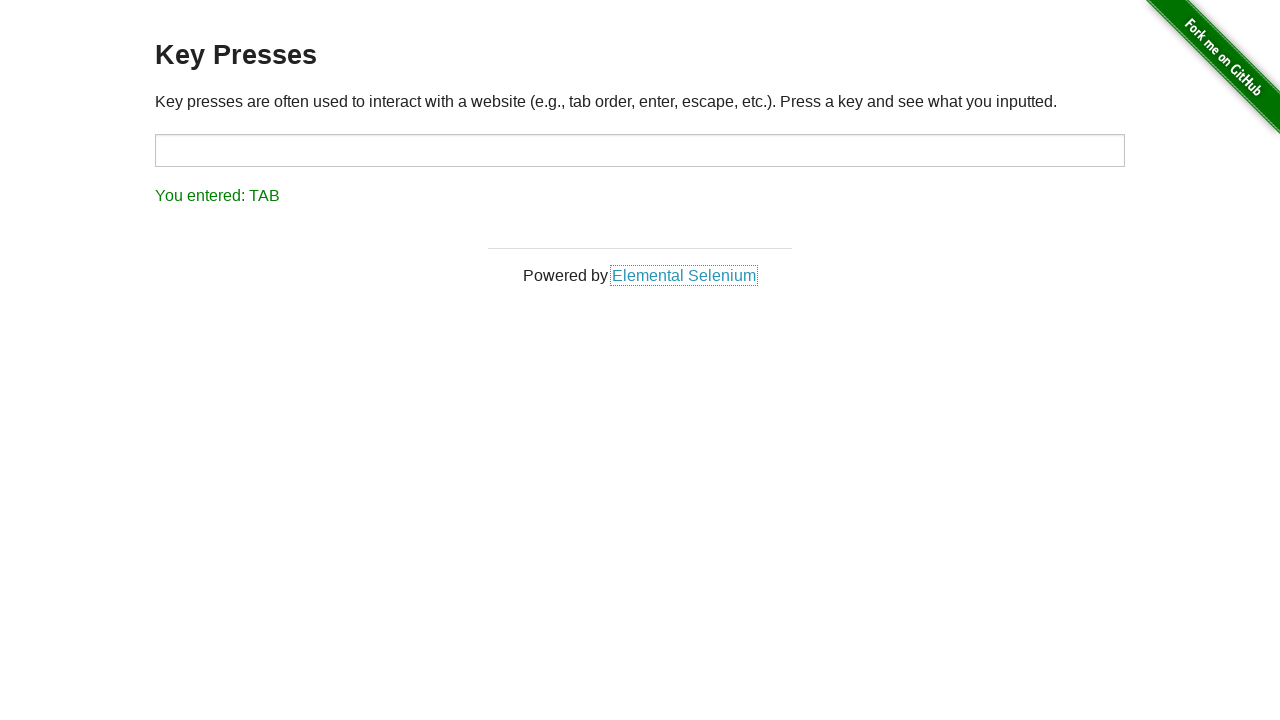

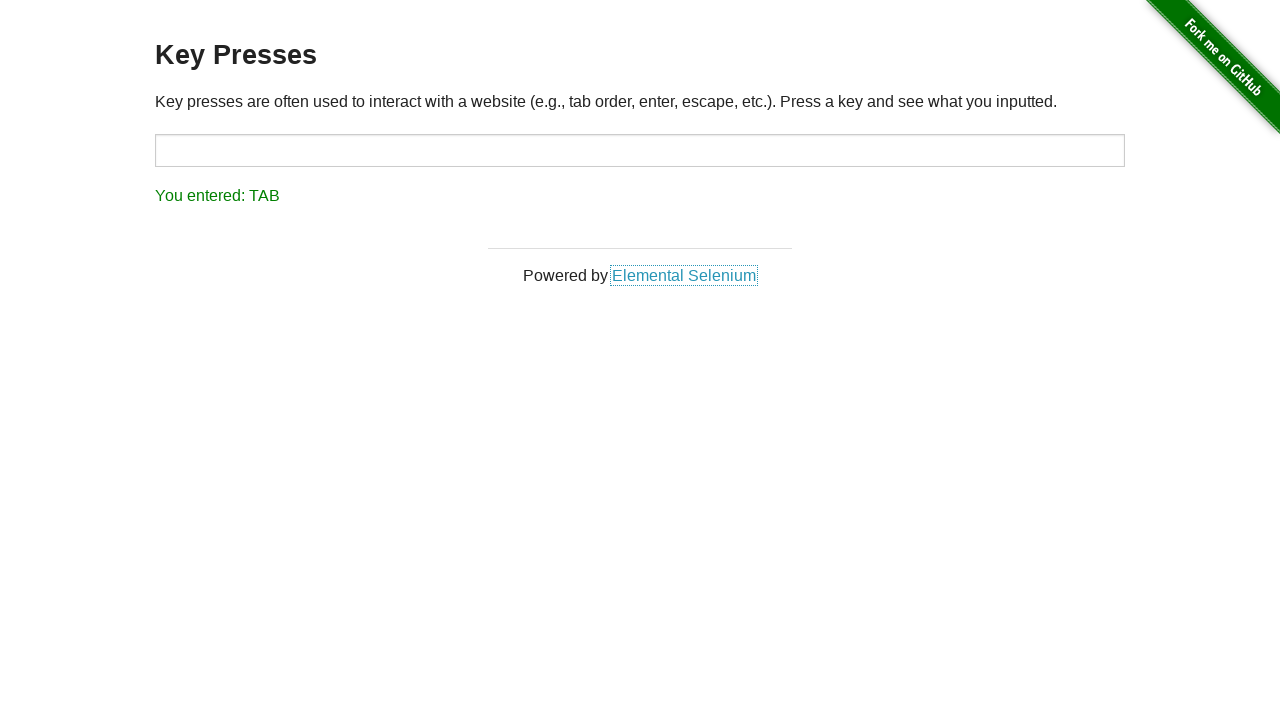